Navigates to JPL Space images page, clicks the full image button, and verifies the full-size image is displayed

Starting URL: https://data-class-jpl-space.s3.amazonaws.com/JPL_Space/index.html

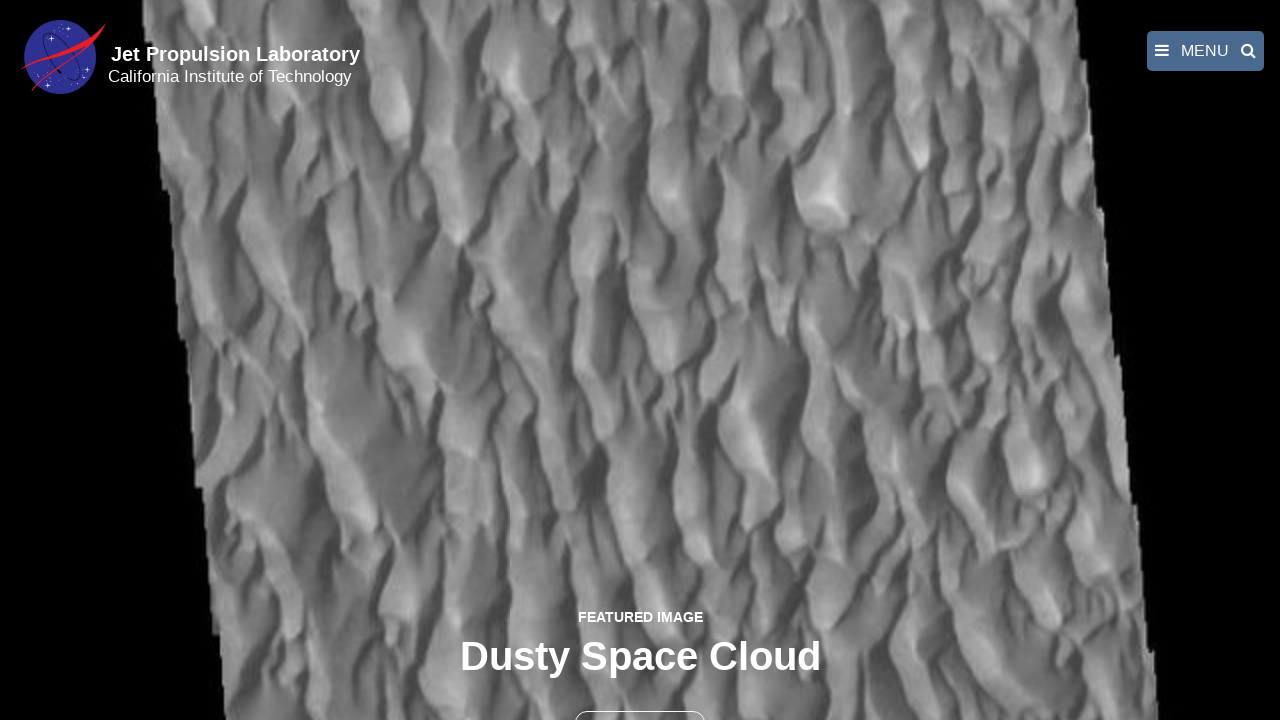

Clicked the full image button at (640, 699) on button >> nth=1
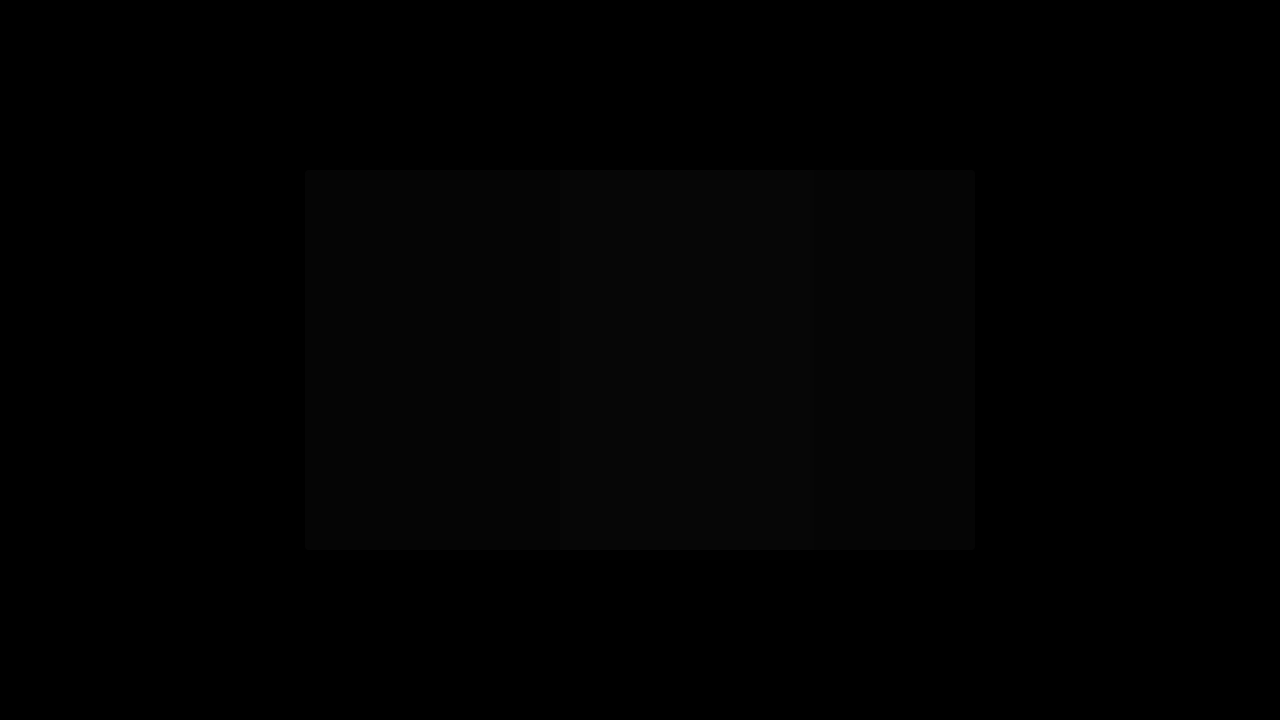

Full-size image loaded in fancybox
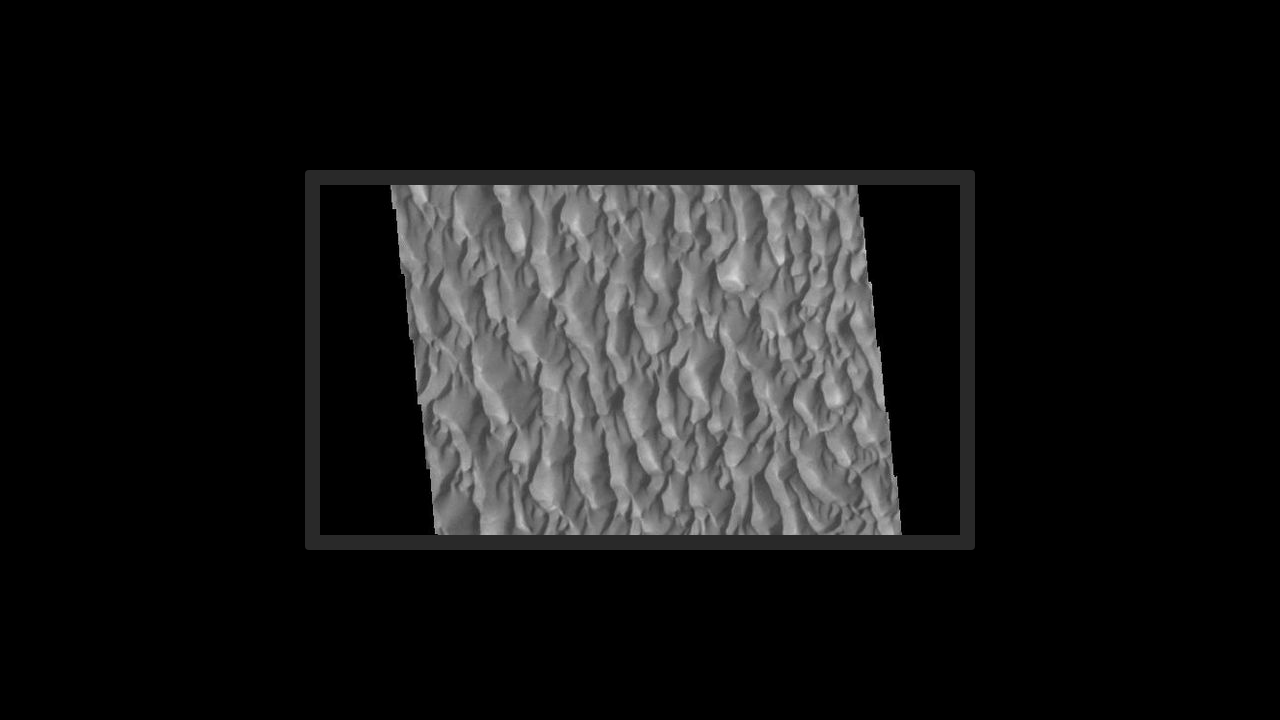

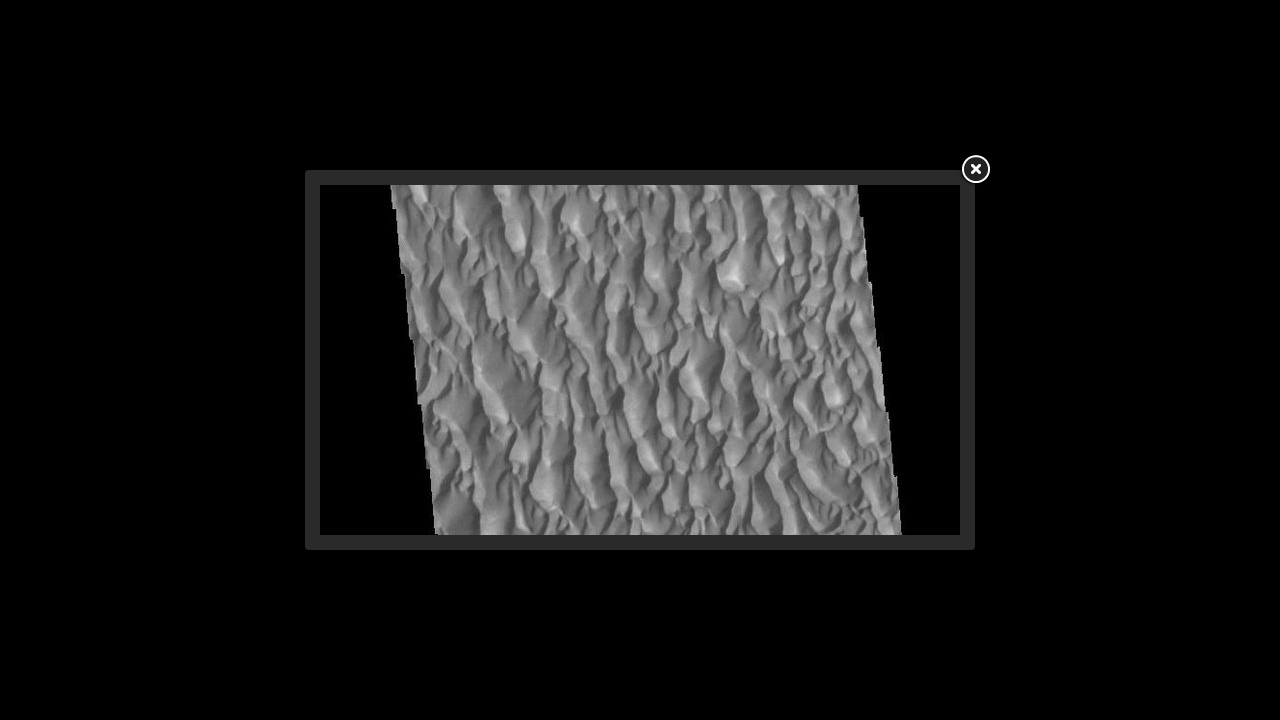